Tests mouse hover functionality by hovering over a "Mouse Hover" element to reveal a dropdown menu, then clicking the "Reload" link from the dropdown.

Starting URL: https://rahulshettyacademy.com/AutomationPractice/

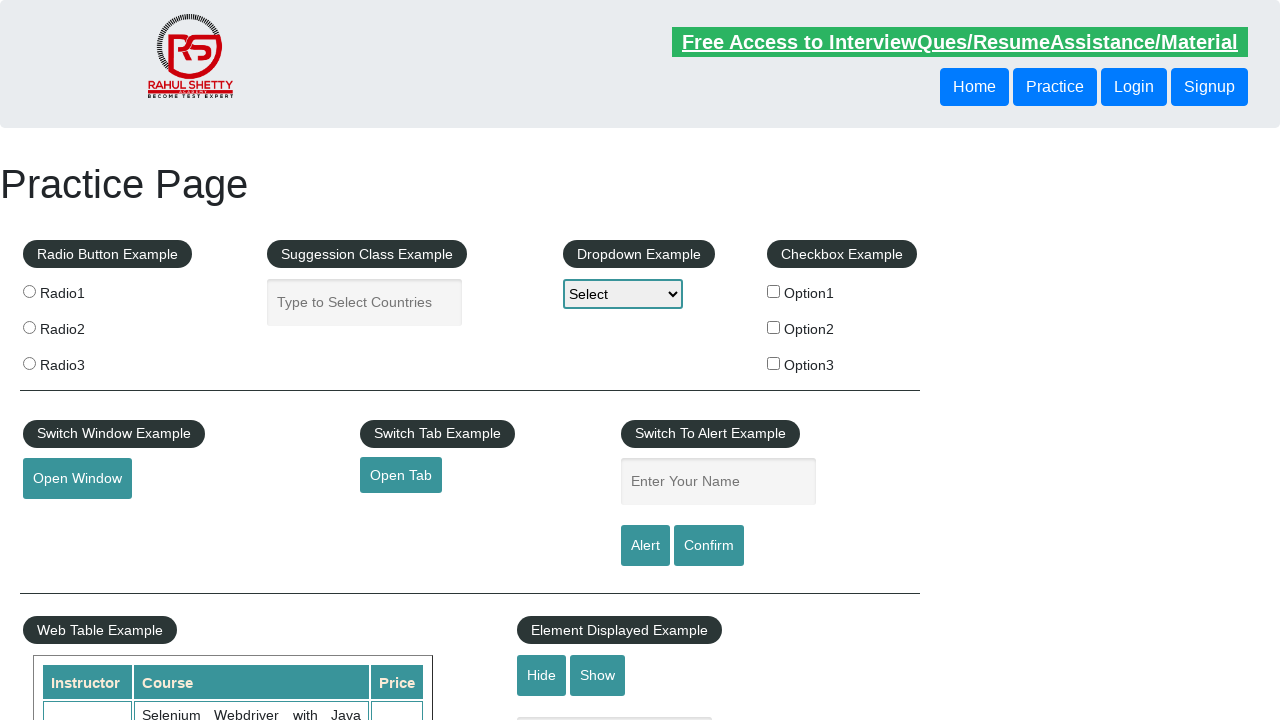

Navigated to AutomationPractice page
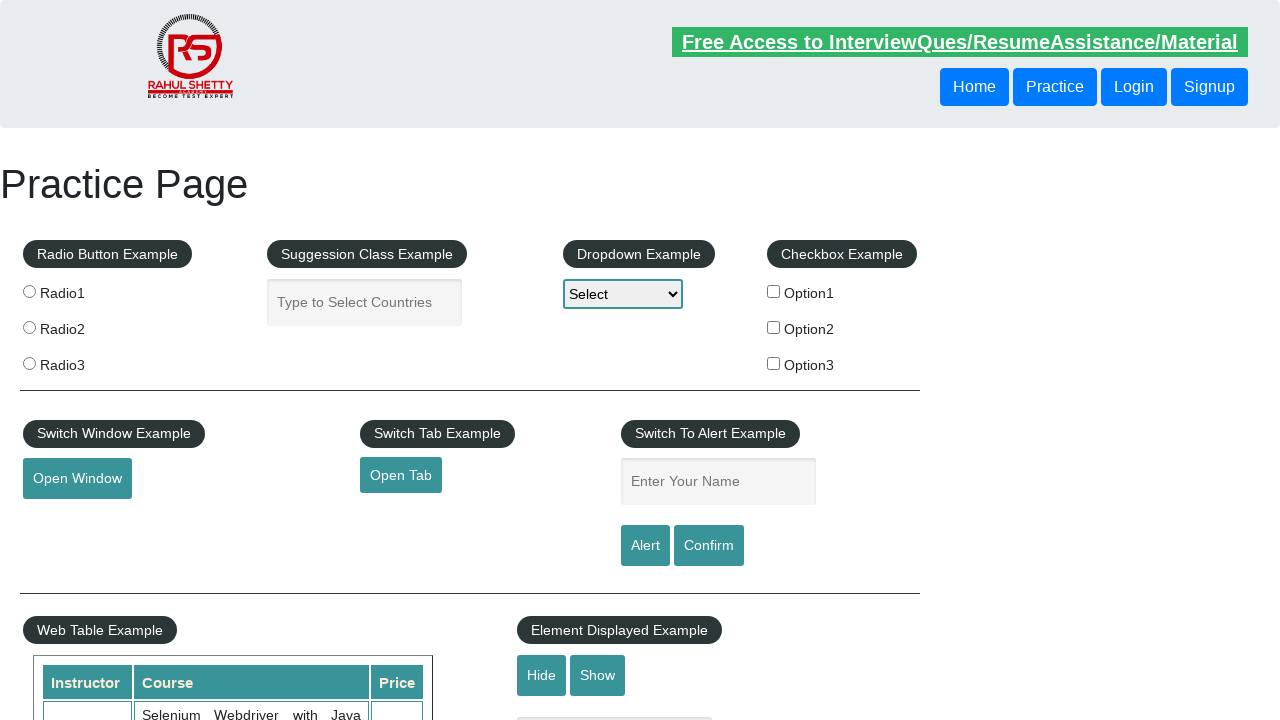

Hovered over 'Mouse Hover' element to reveal dropdown menu at (83, 361) on #mousehover
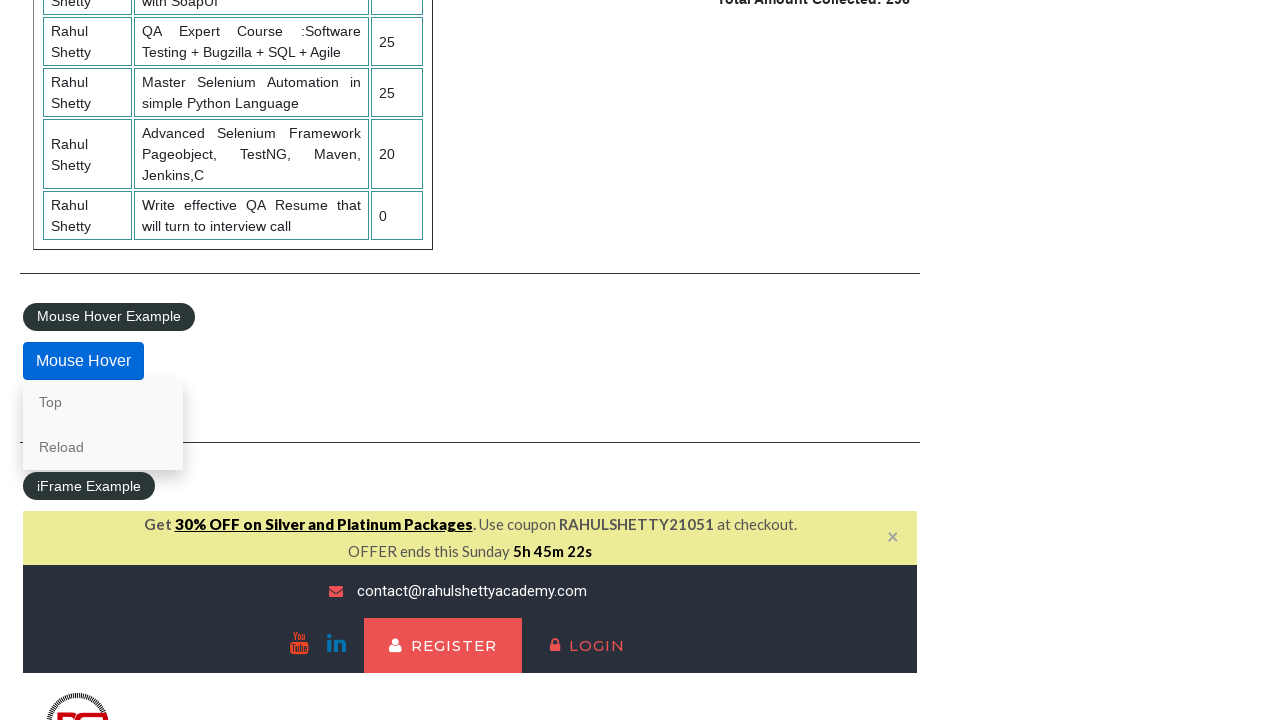

Clicked 'Reload' link from dropdown menu at (103, 447) on a:text('Reload')
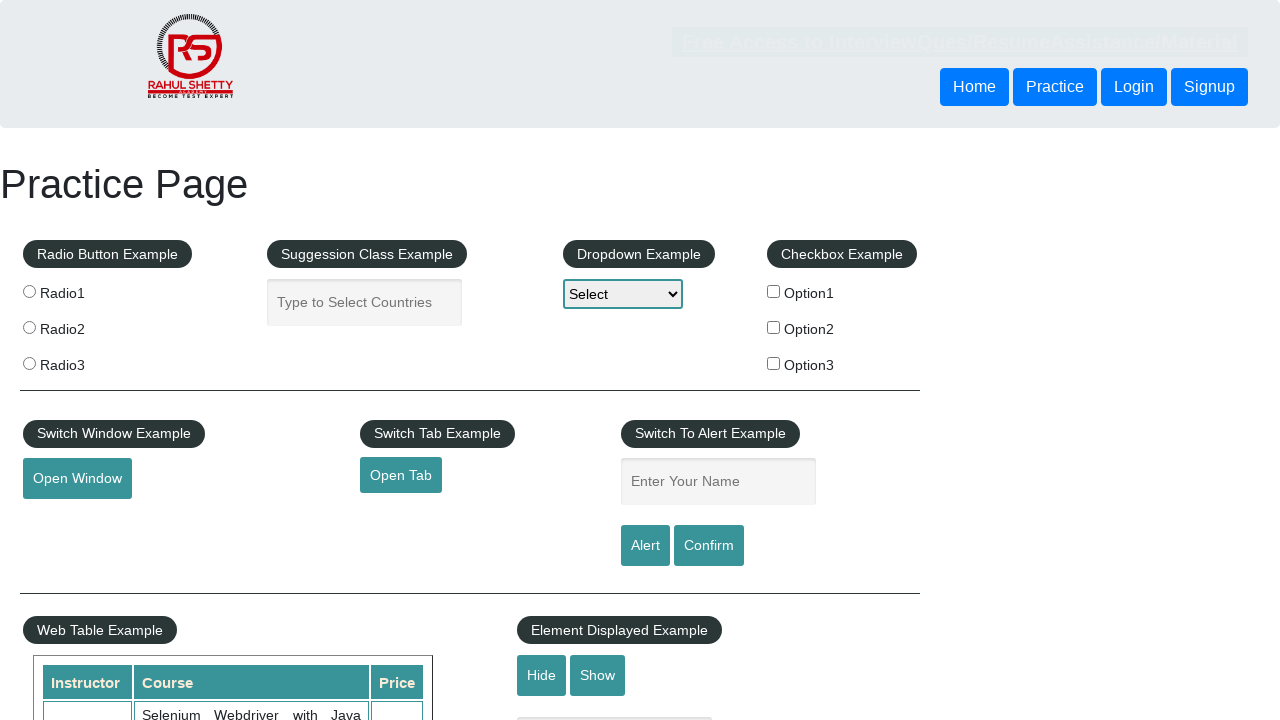

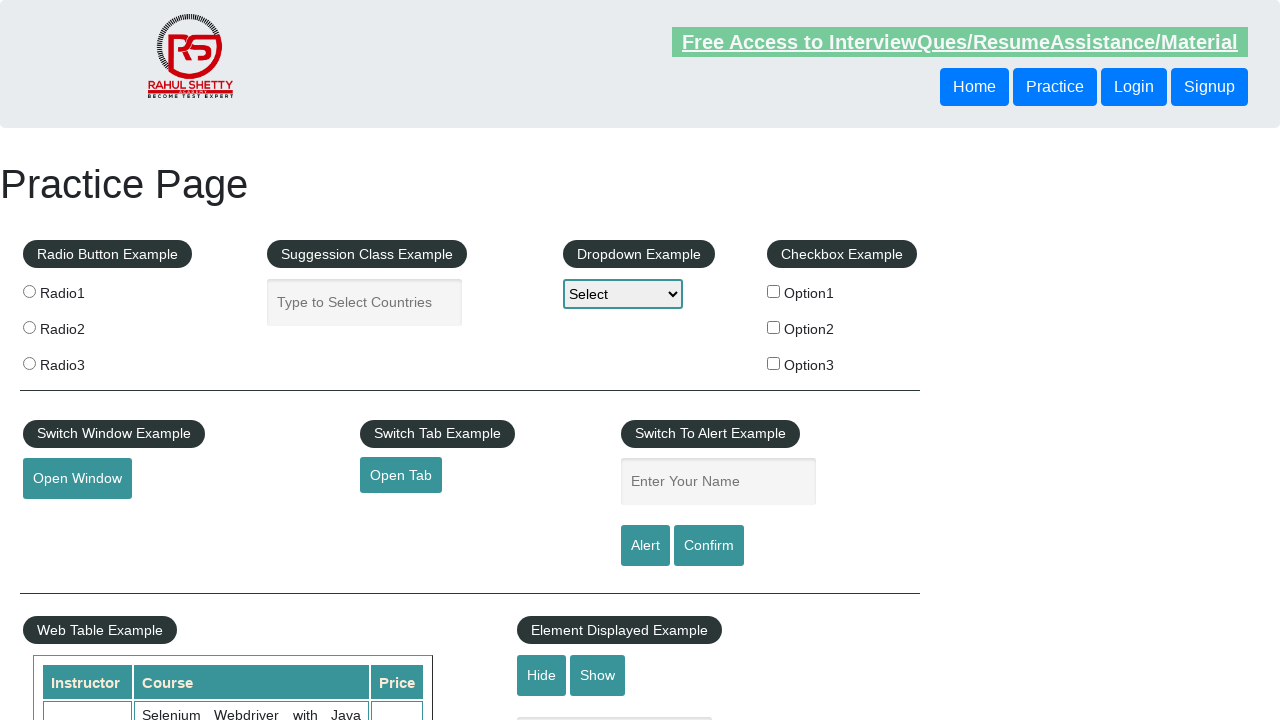